Navigates to cars.com homepage and verifies that navigation links are present and visible

Starting URL: https://www.cars.com/

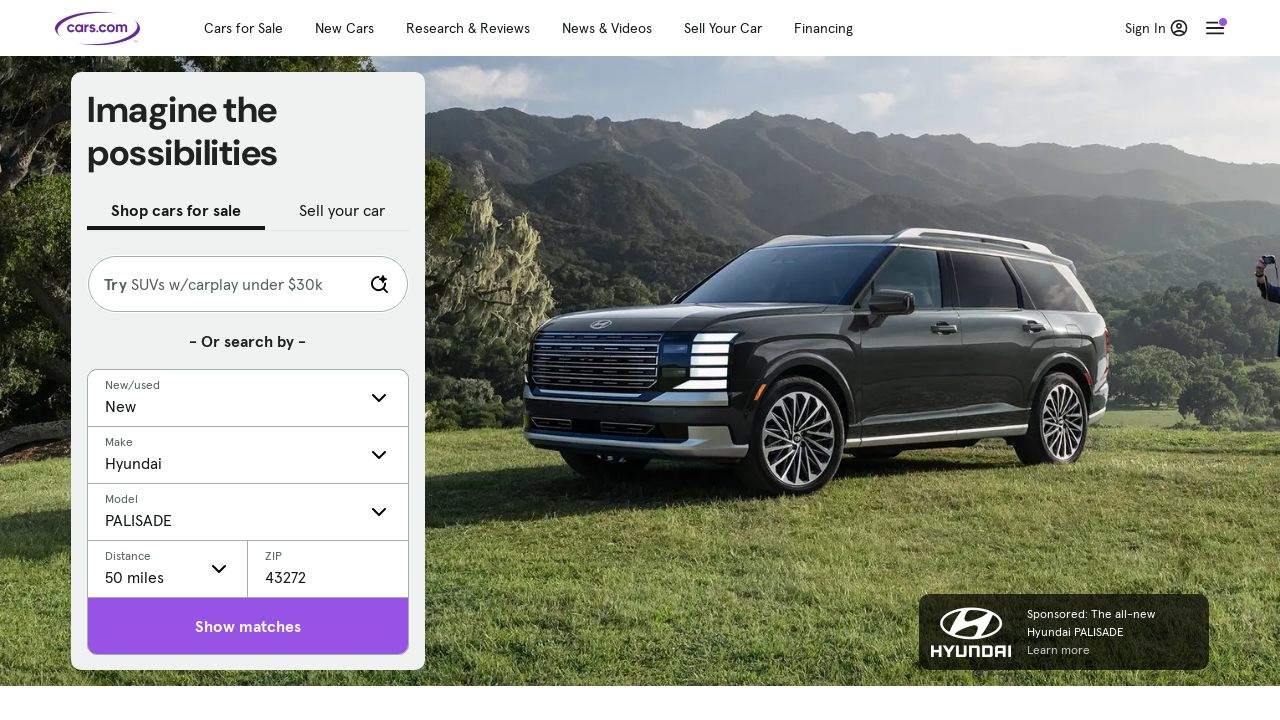

Waited for navigation links selector to load
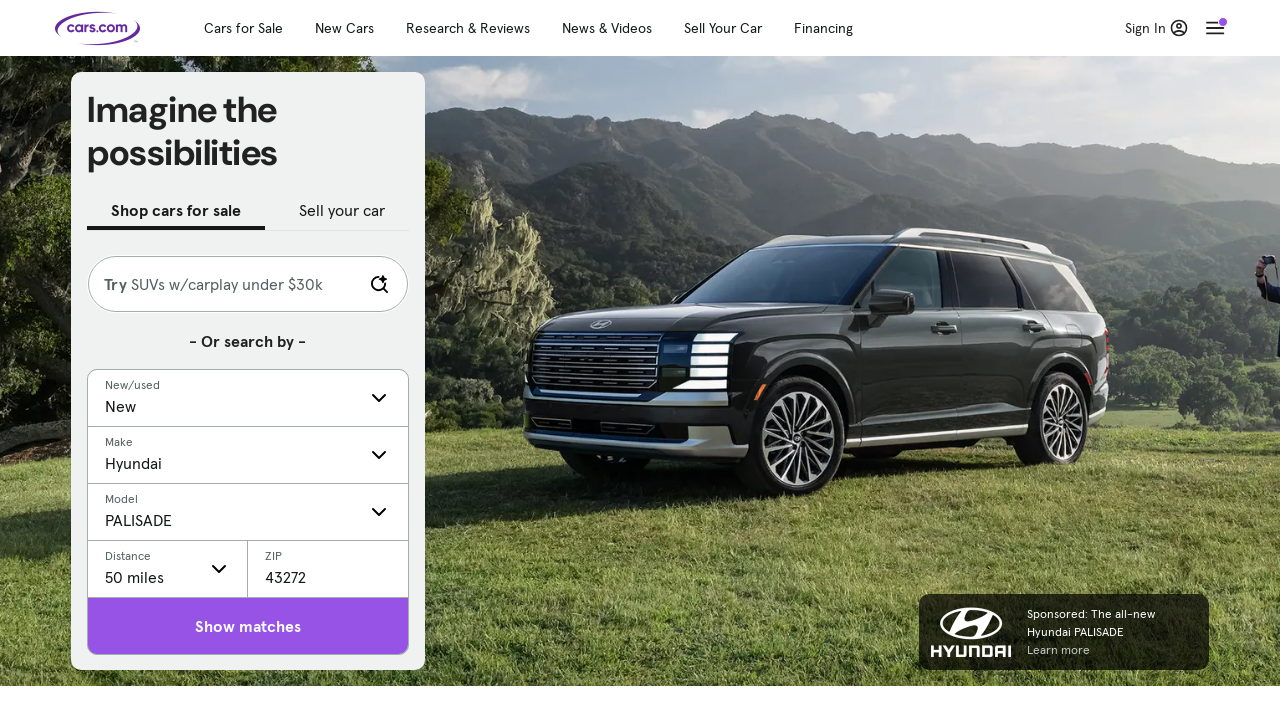

Located first navigation link element
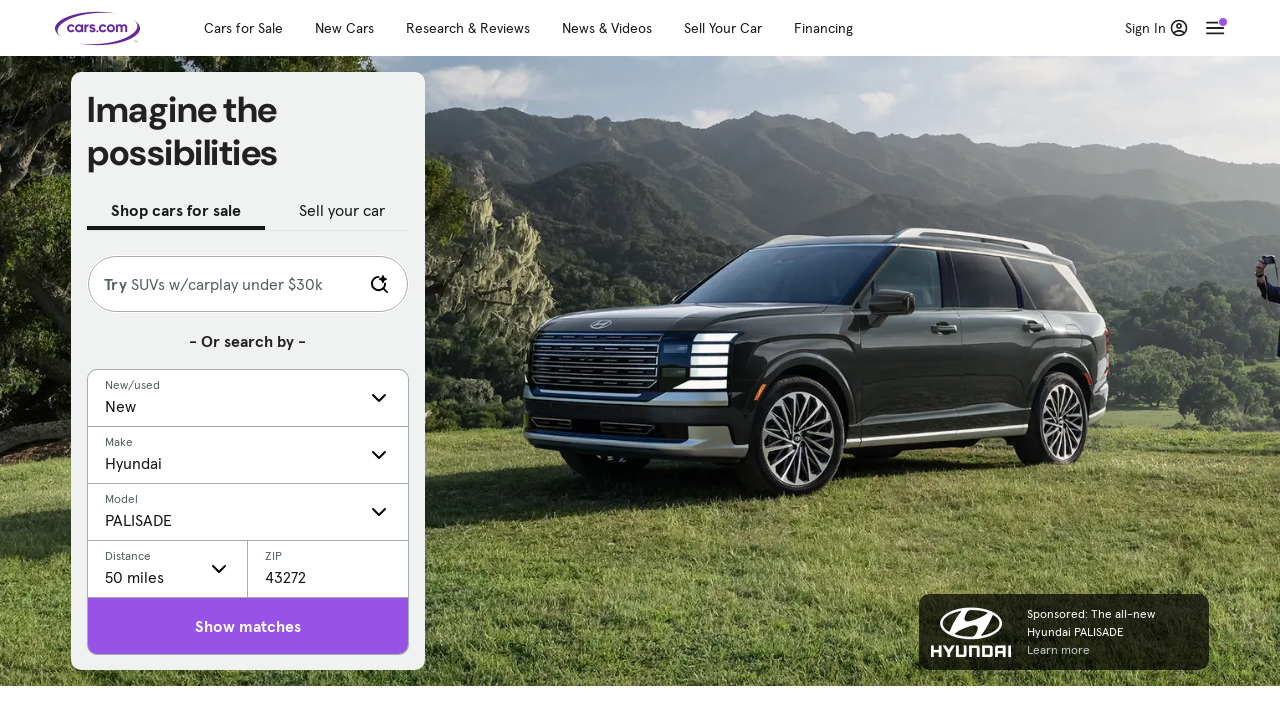

Verified first navigation link is visible
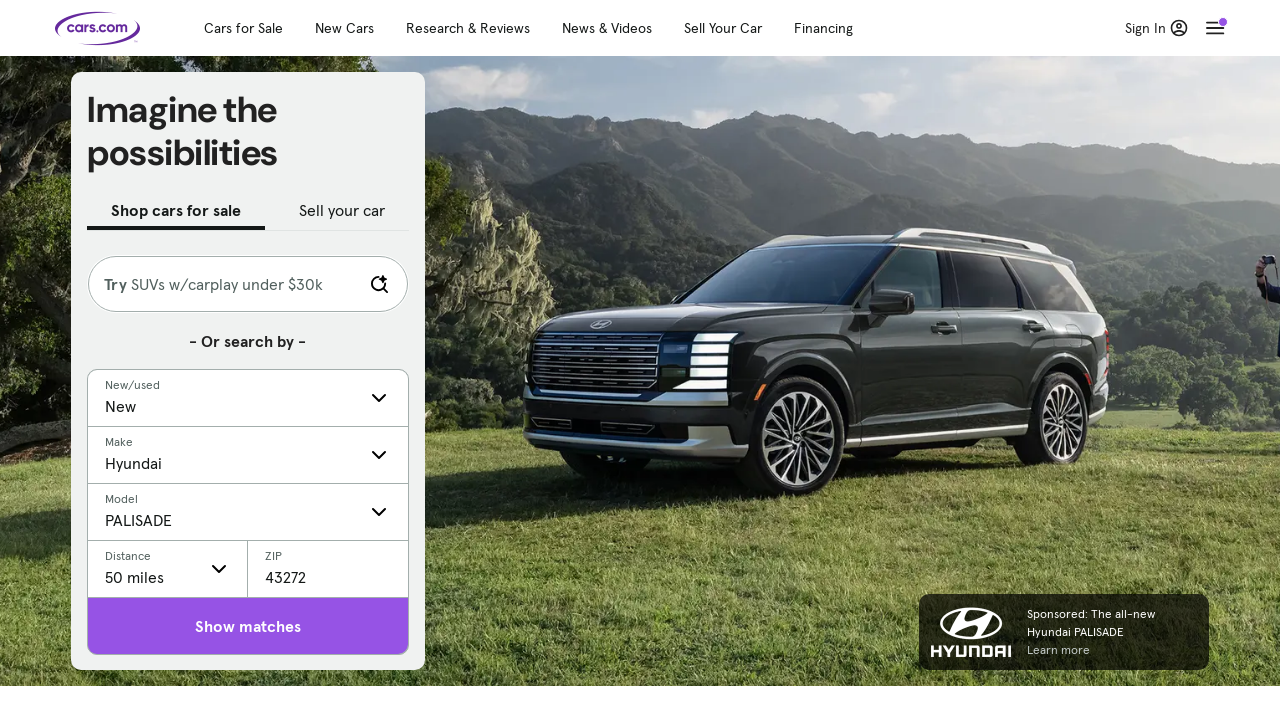

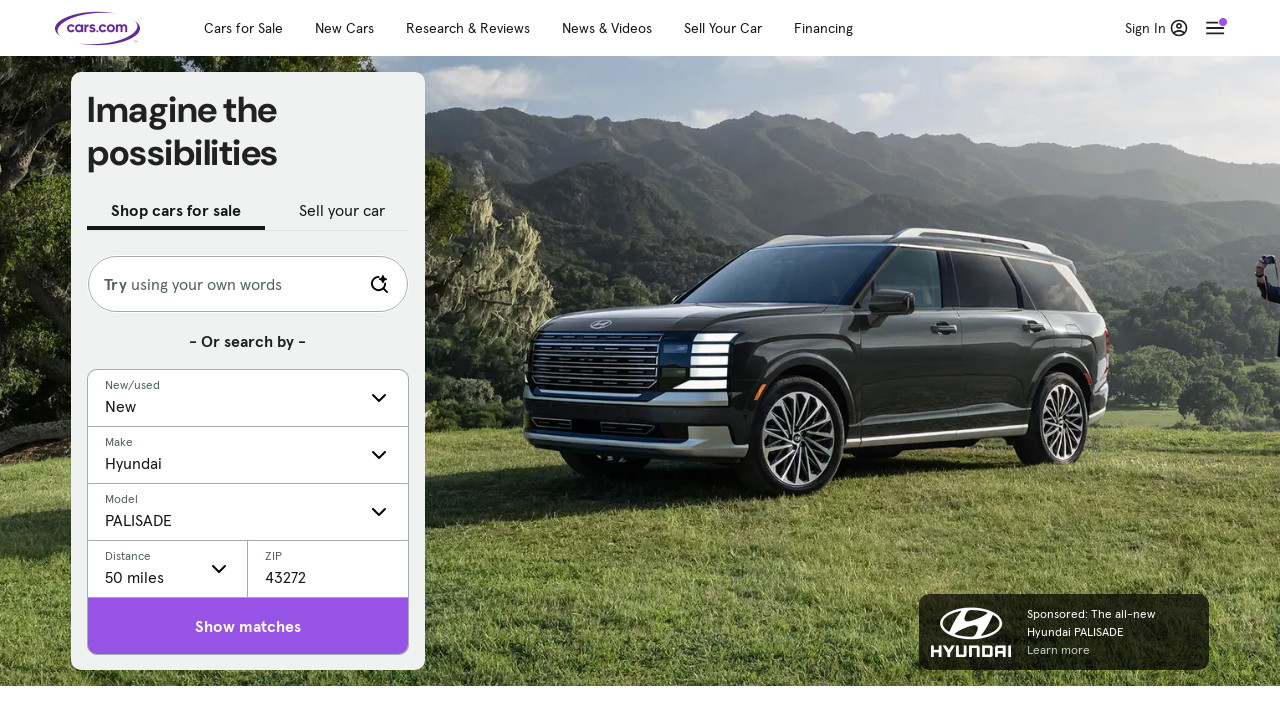